Navigates to Telerik demos page, clicks on the logo/navigation element, and navigates back to the previous page.

Starting URL: https://www.telerik.com/support/demos

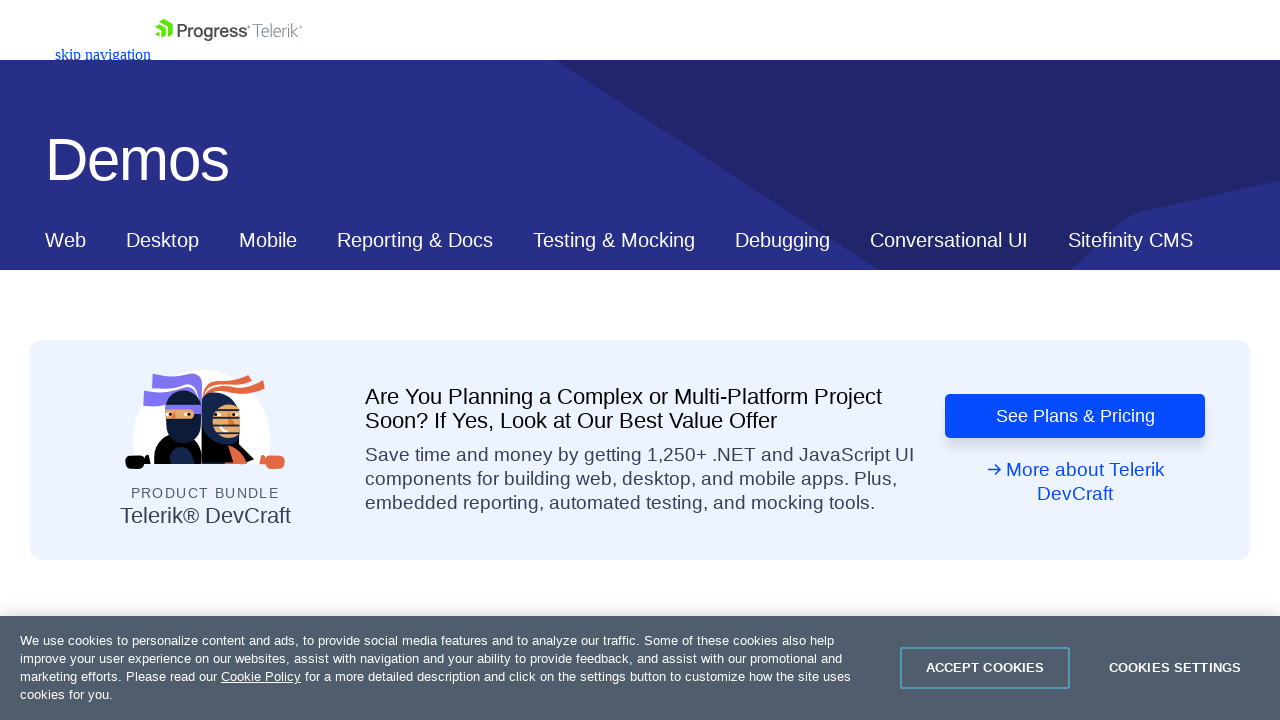

Waited for Telerik demos page to load
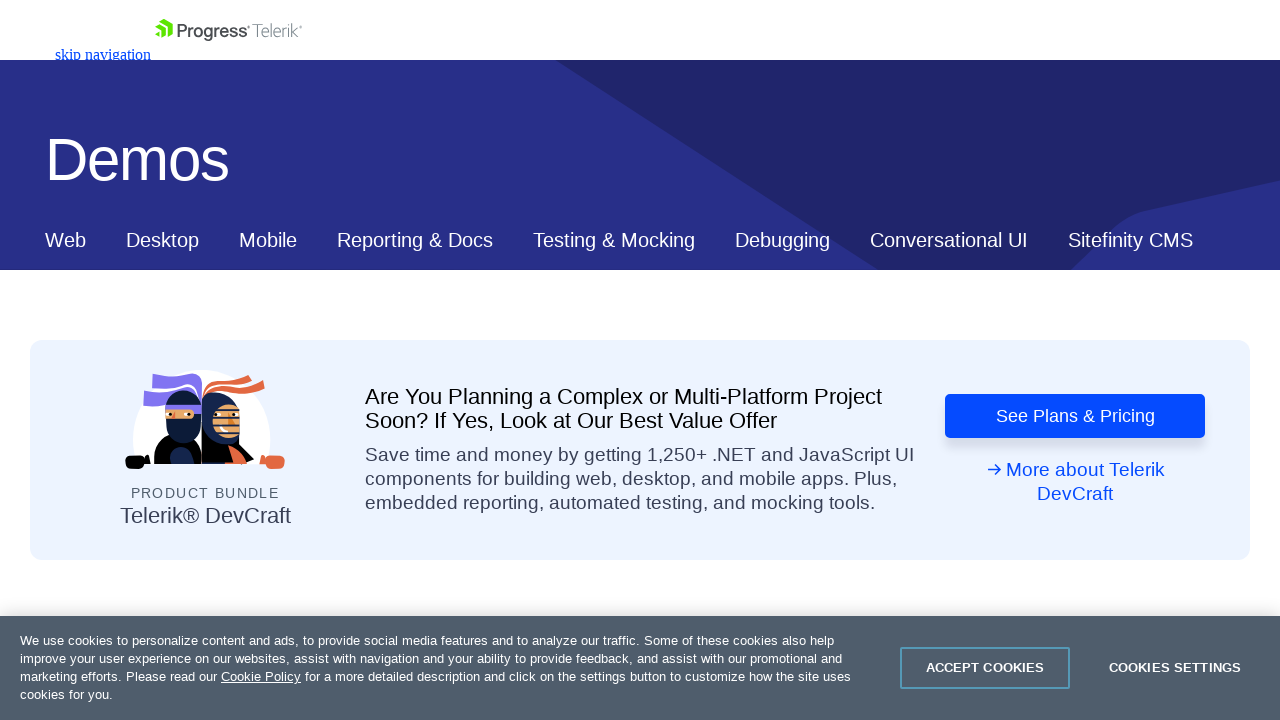

Clicked on the navigation logo element at (228, 30) on nav#js-tlrk-nav section > div > figure > a svg
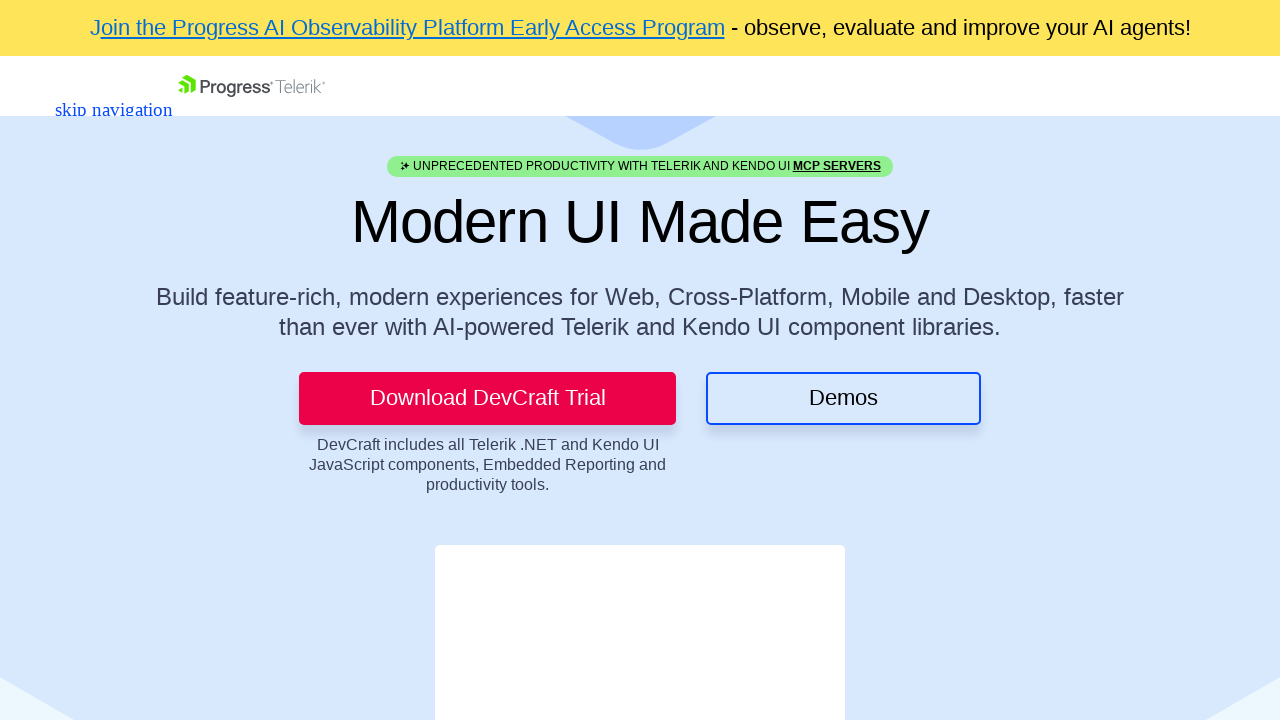

Navigated back to the previous page
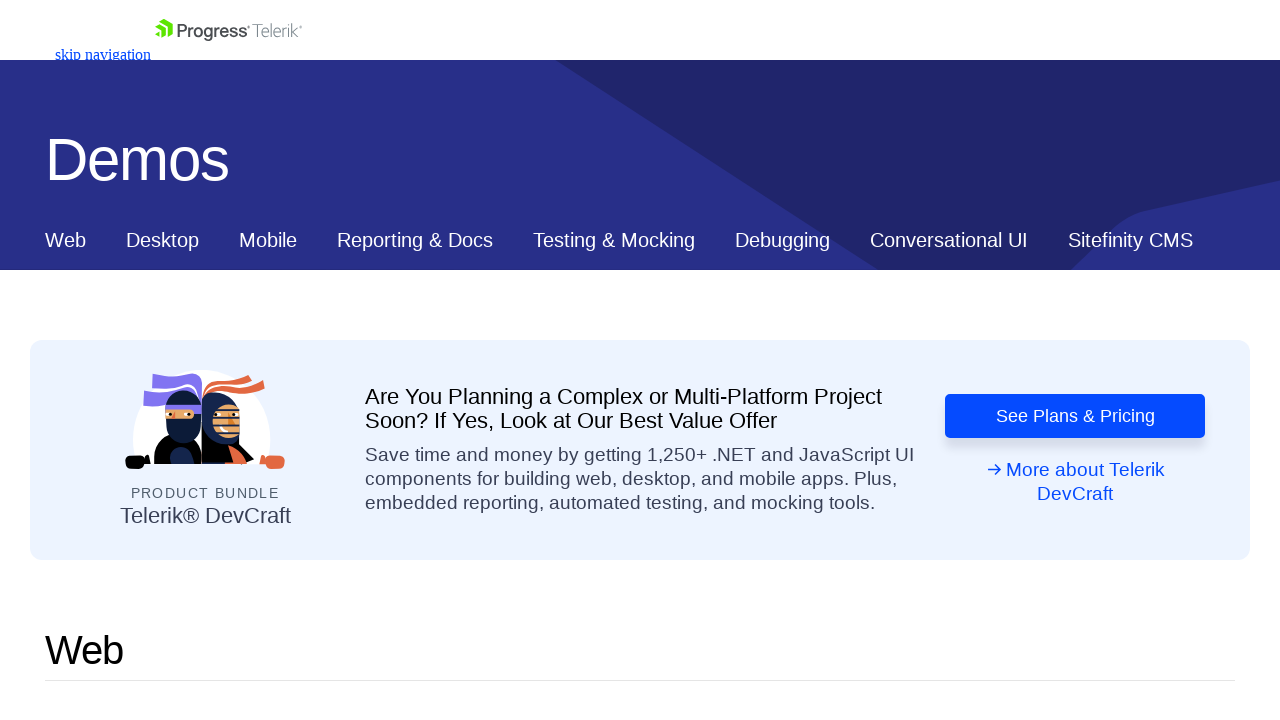

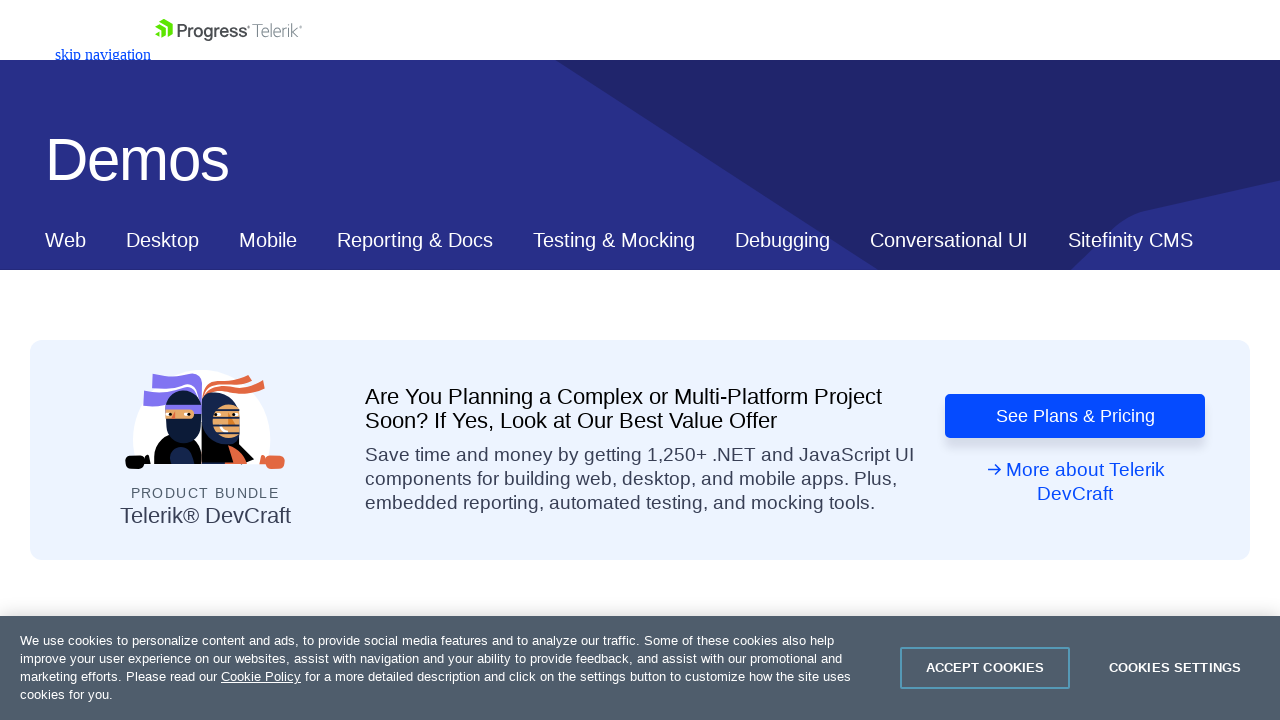